Tests JavaScript prompt alert handling by clicking a button to trigger a prompt, entering text into the prompt dialog, and accepting it

Starting URL: https://www.qa-practice.com/elements/alert/prompt

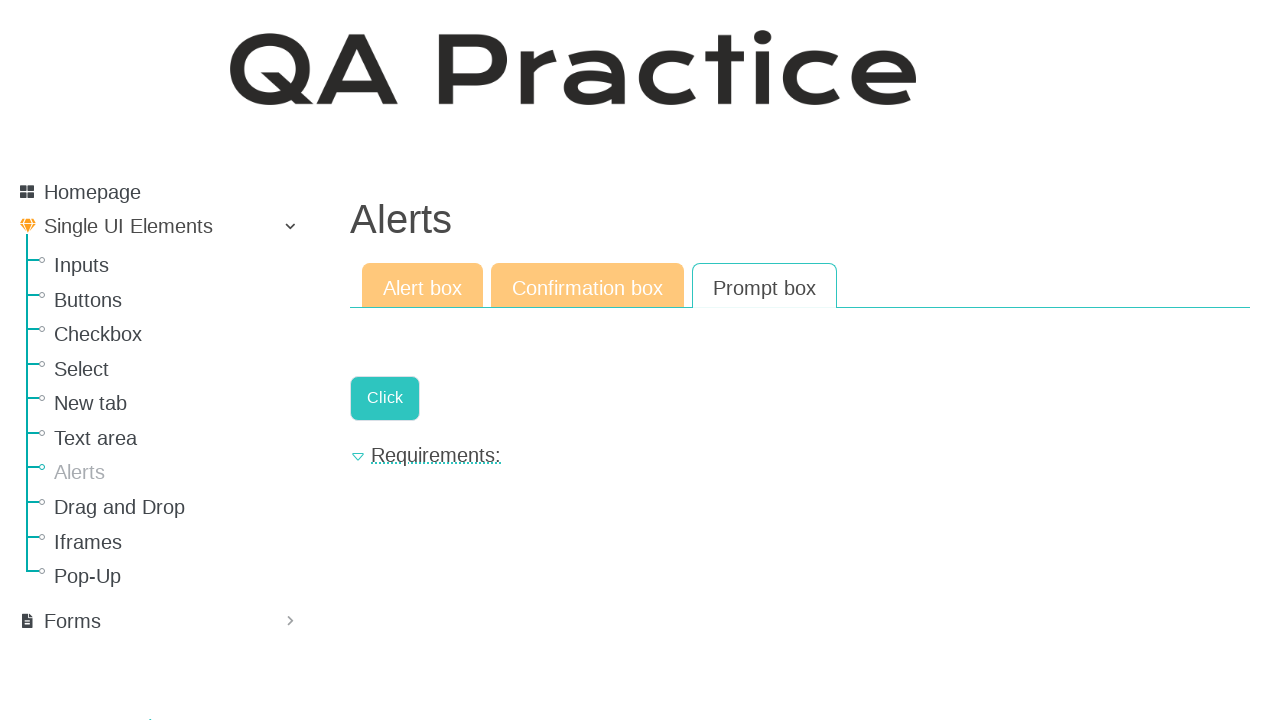

Clicked button to trigger prompt alert at (385, 398) on .a-button
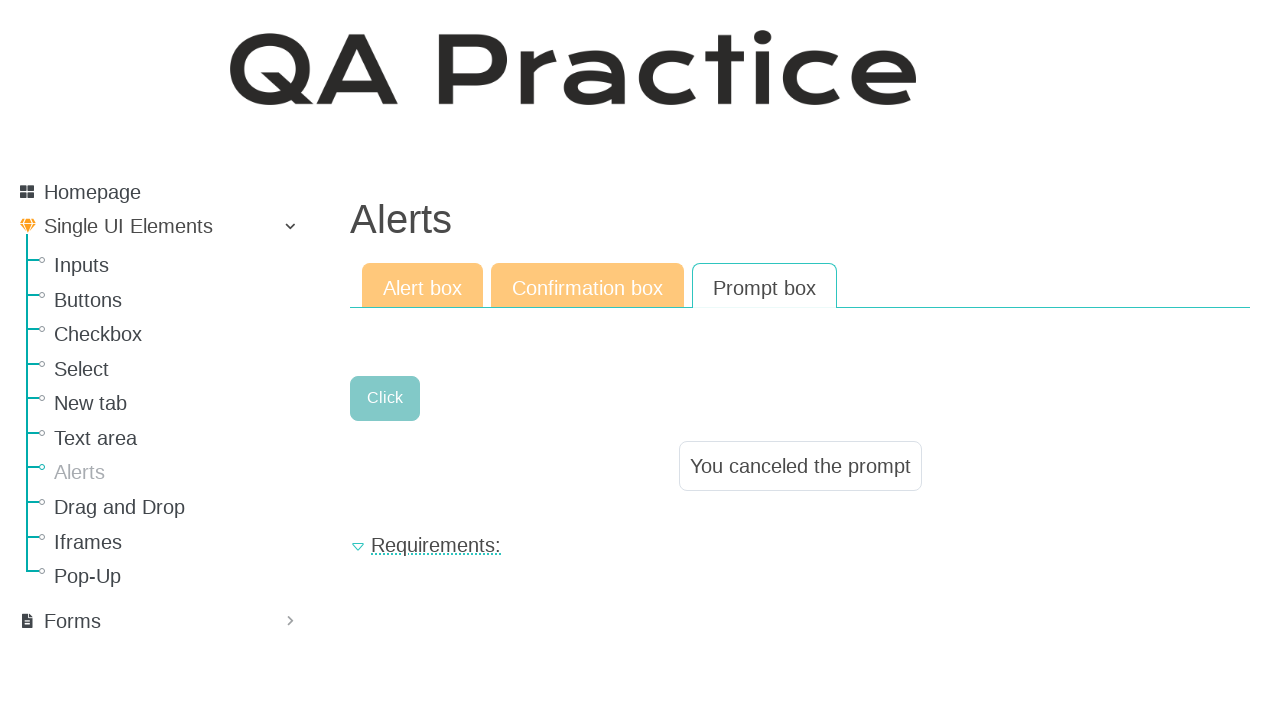

Set up dialog handler to accept prompts with 'test' text
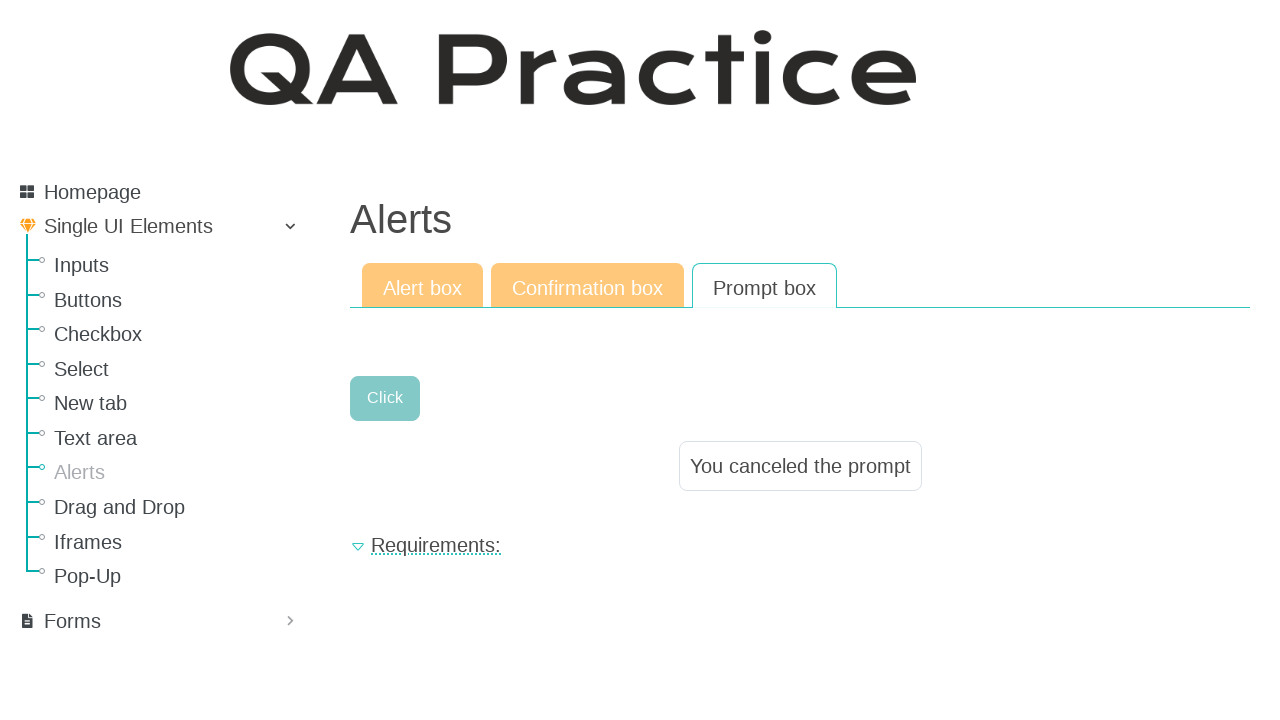

Reloaded page to reset state
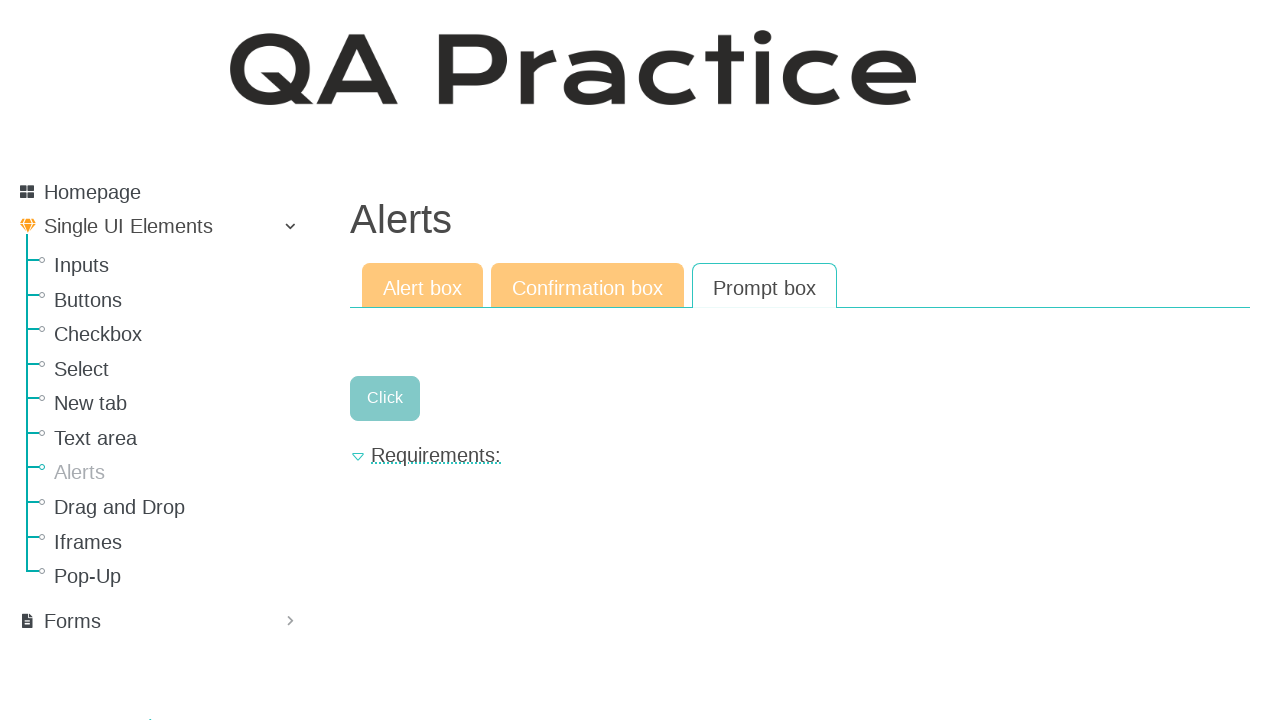

Clicked button to trigger prompt alert with handler ready at (385, 398) on .a-button
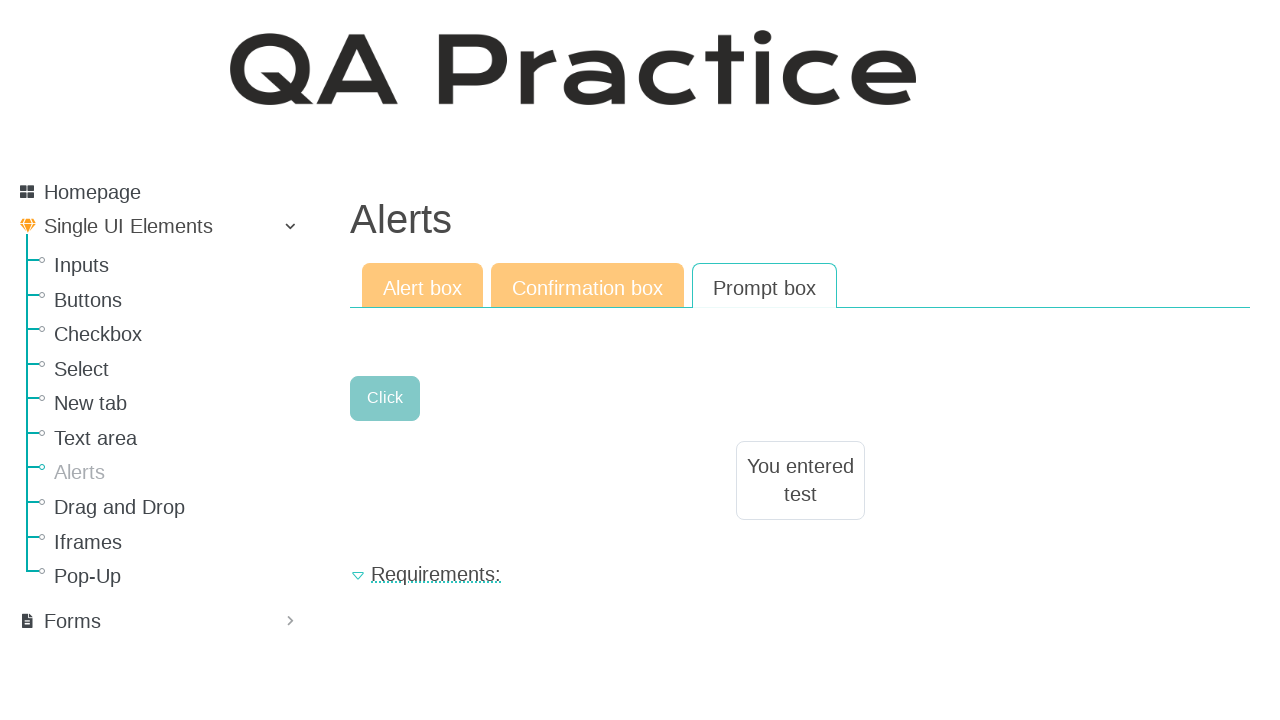

Waited for page to process dialog result
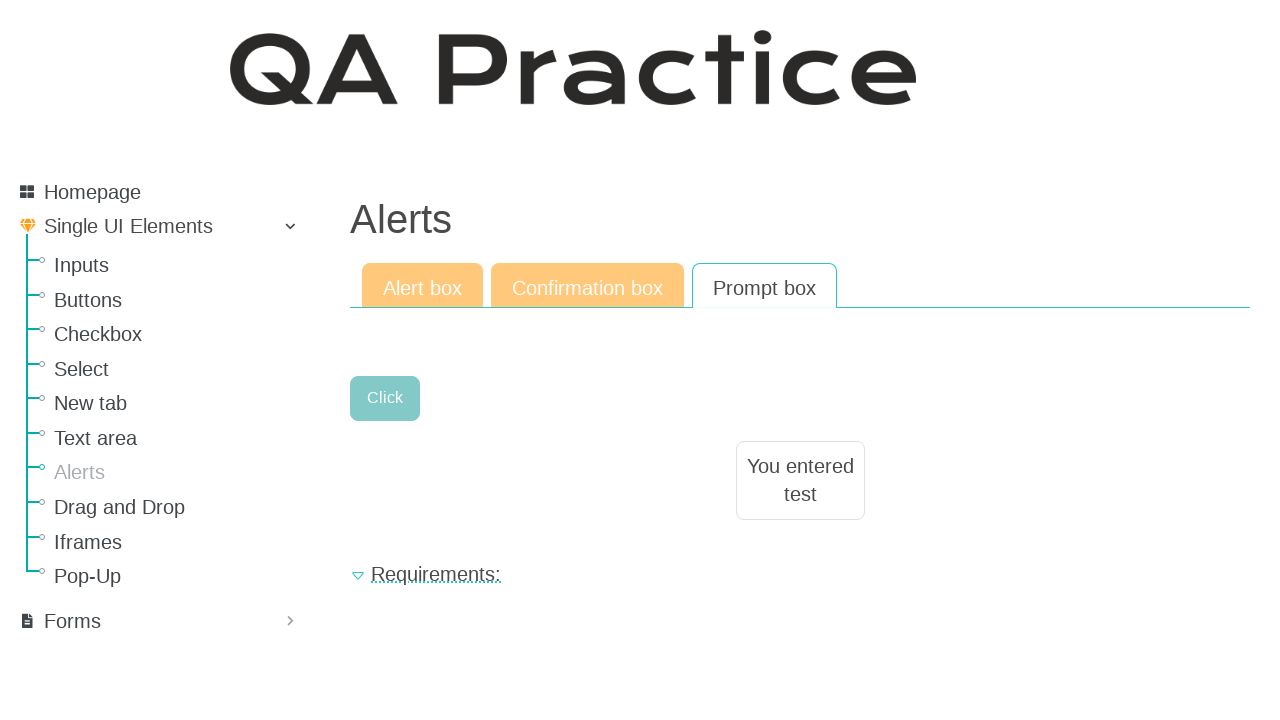

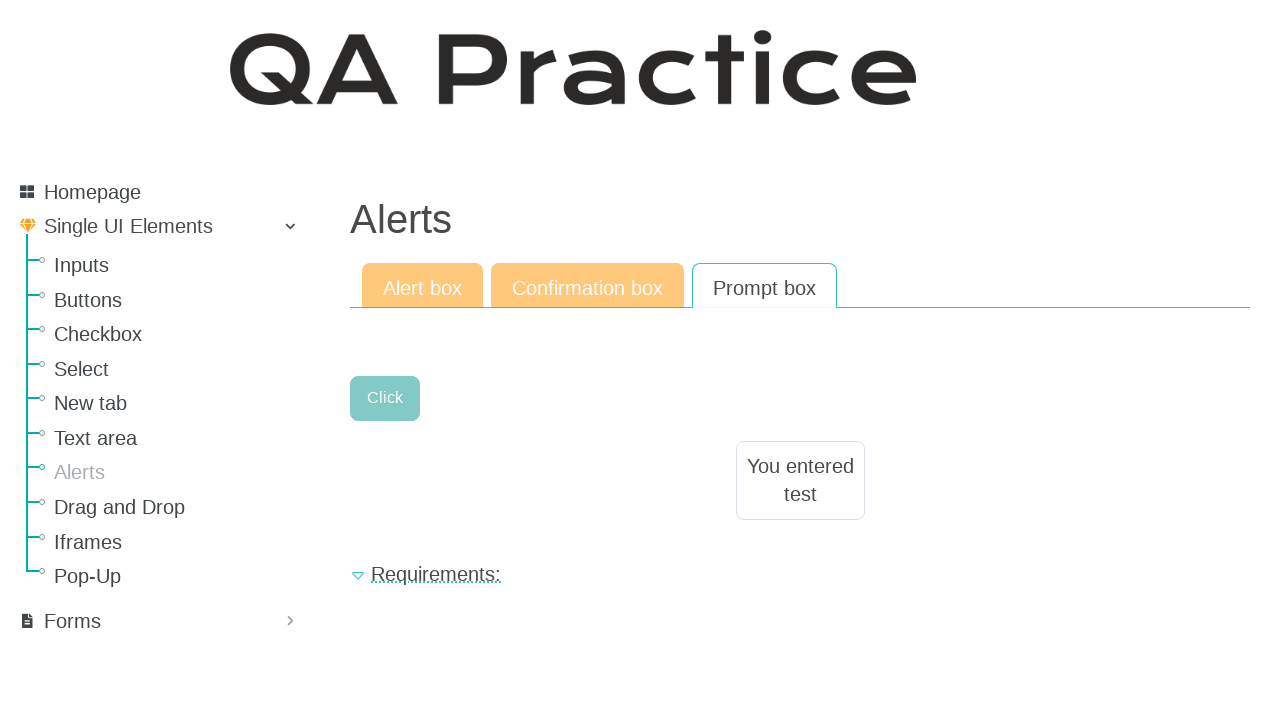